Navigates through a demo site by clicking buttons to access a form, then fills a text field and submits it

Starting URL: http://syntaxprojects.com

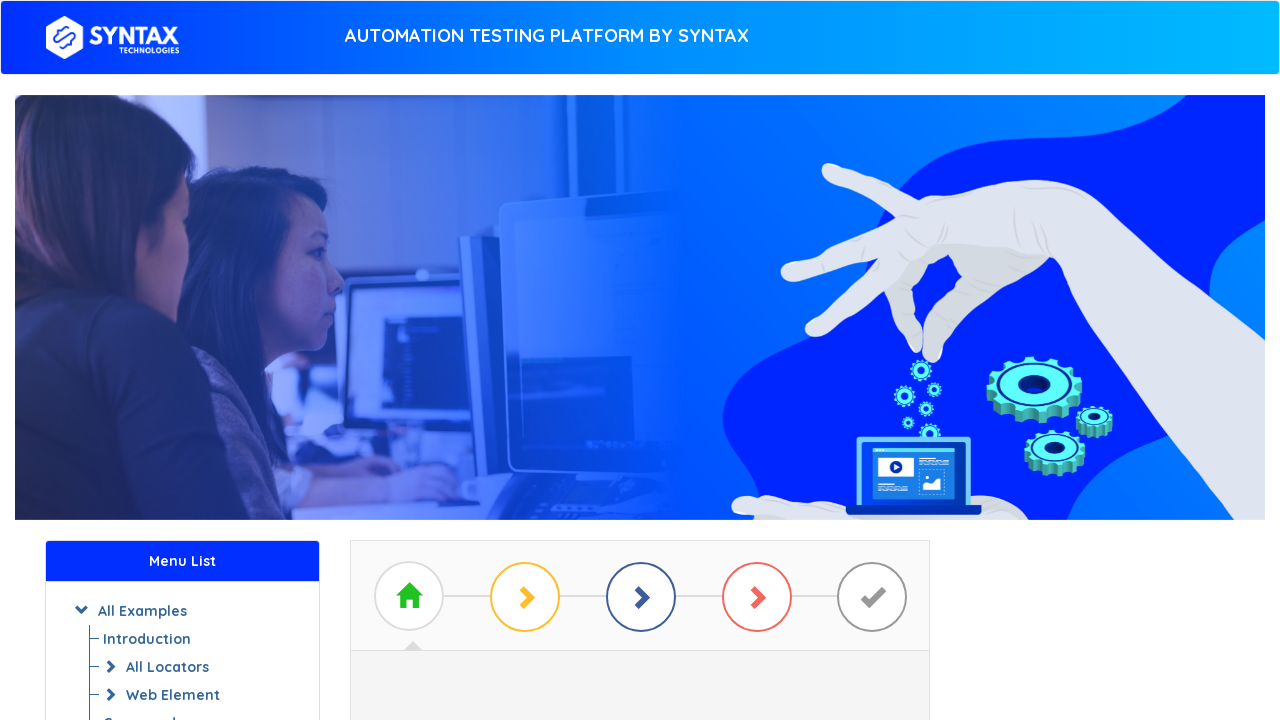

Clicked 'Start Practicing' button at (640, 372) on a#btn_basic_example
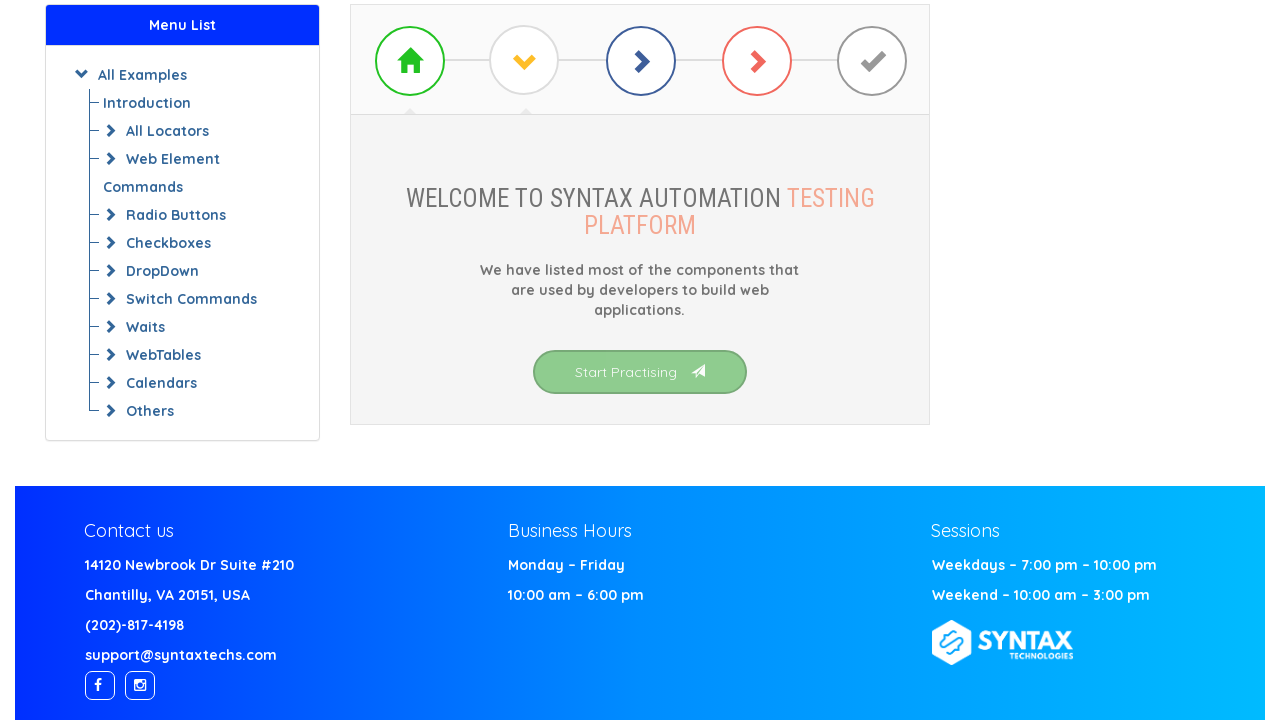

Demo link list loaded
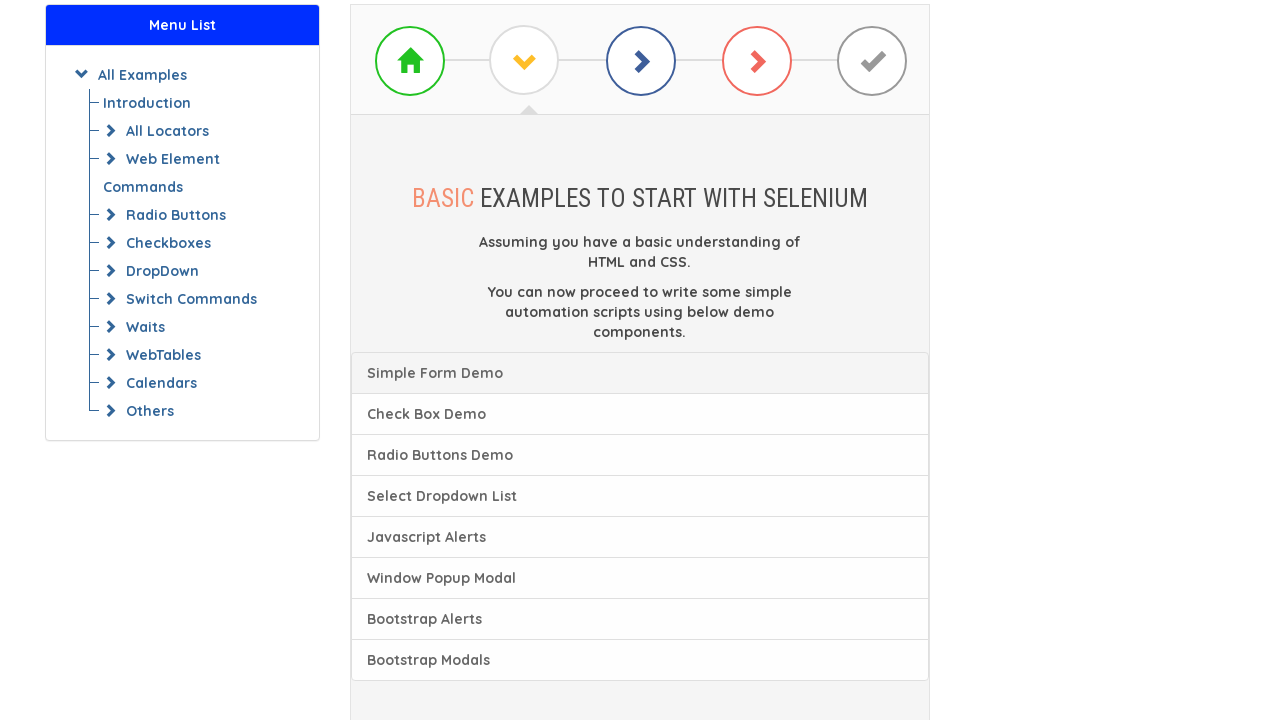

Clicked first demo link to access form at (640, 373) on a.list-group-item
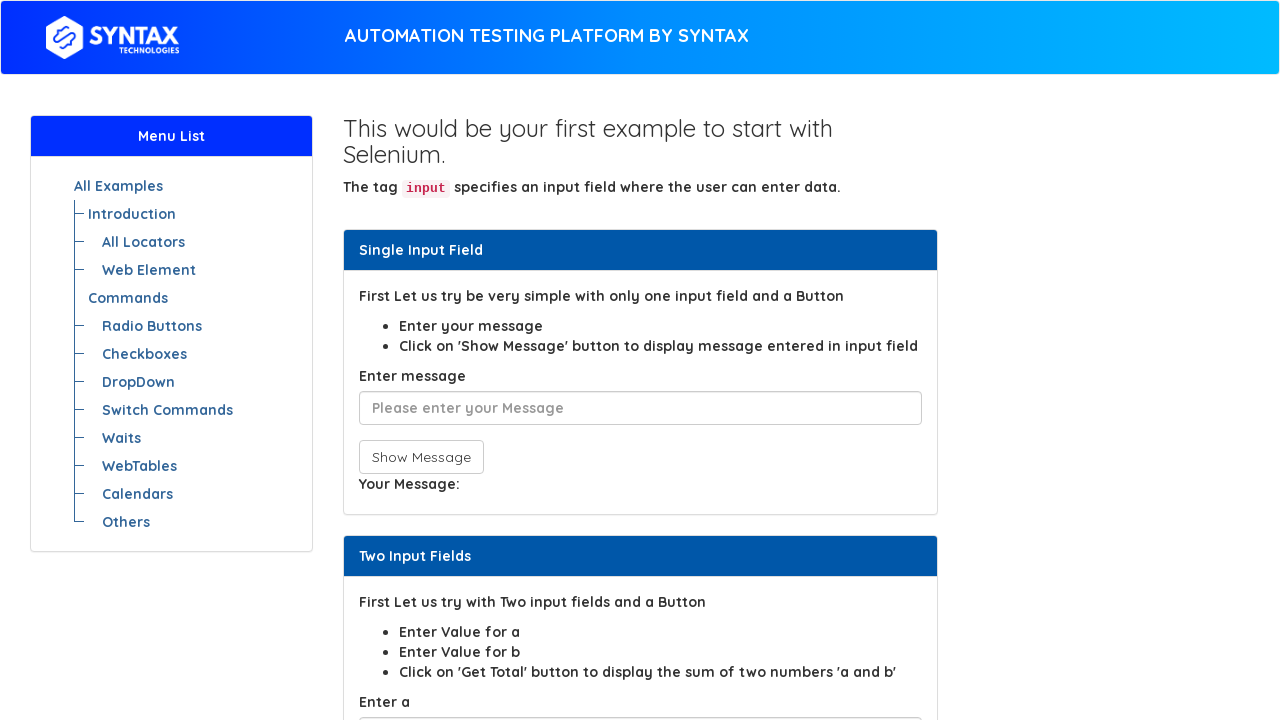

Filled text field with 'Hello Mohammed' on input[type='text']
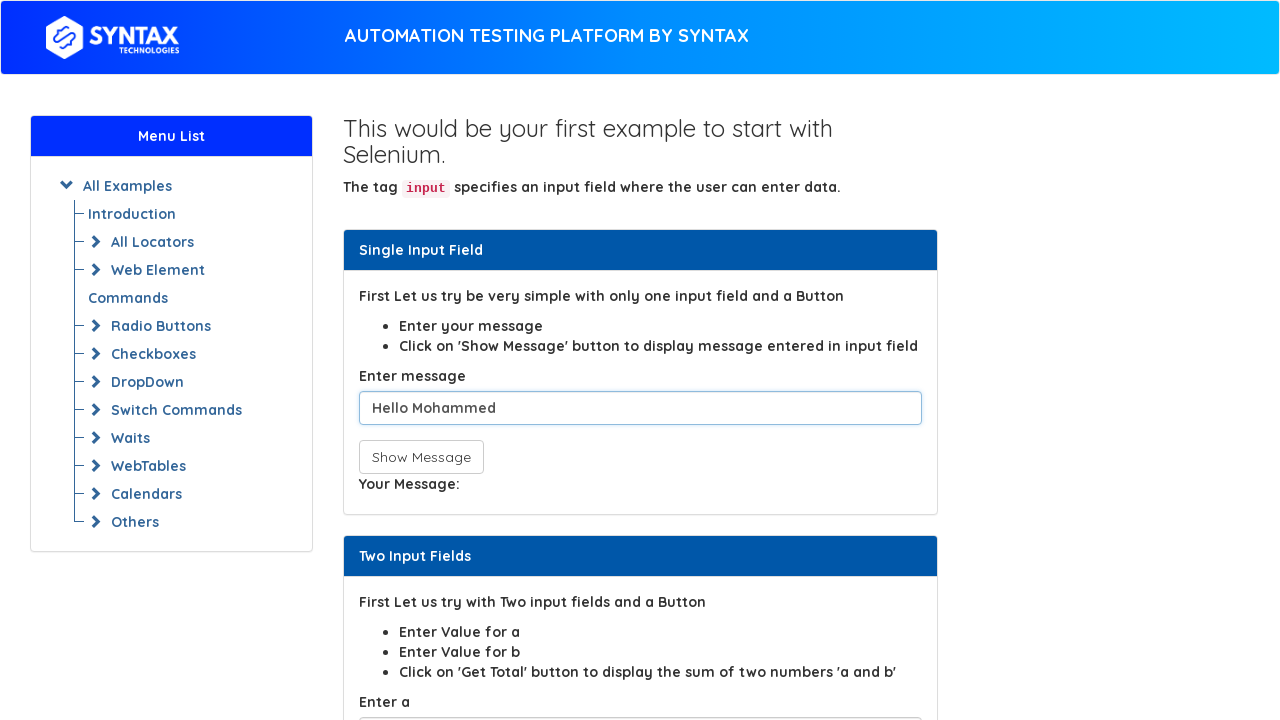

Clicked submit button to submit form at (421, 457) on button.btn.btn-default
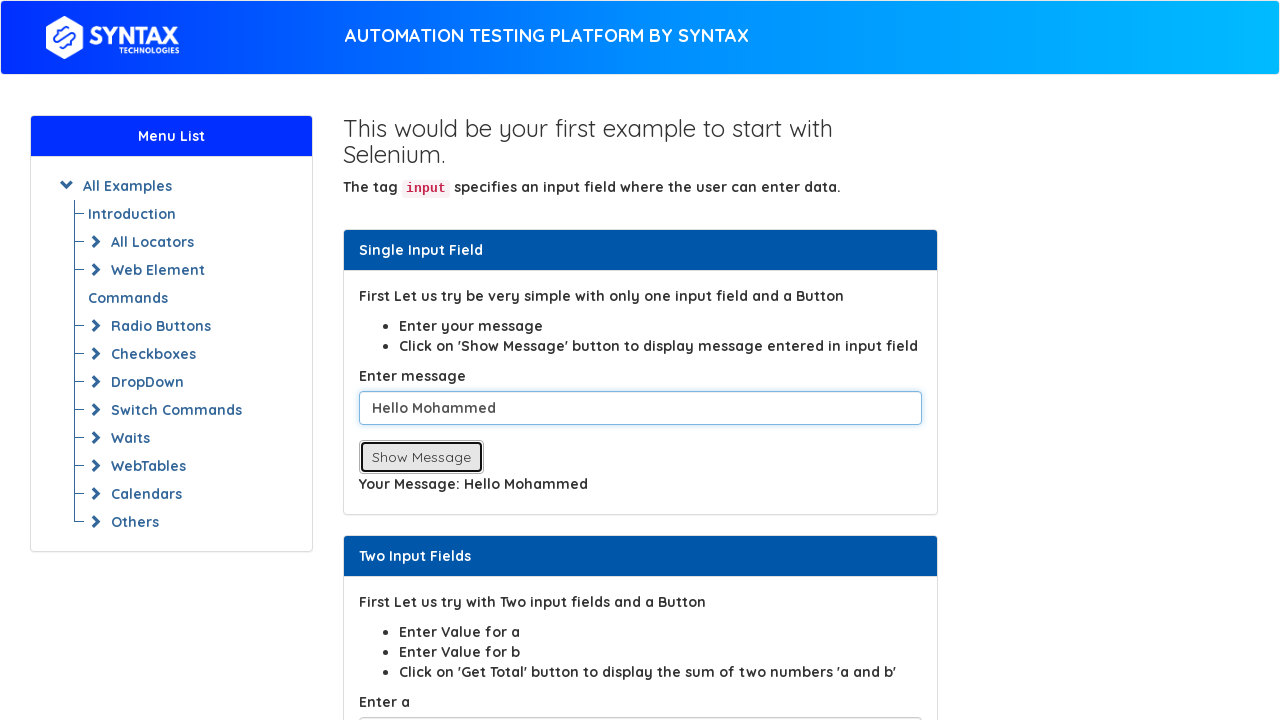

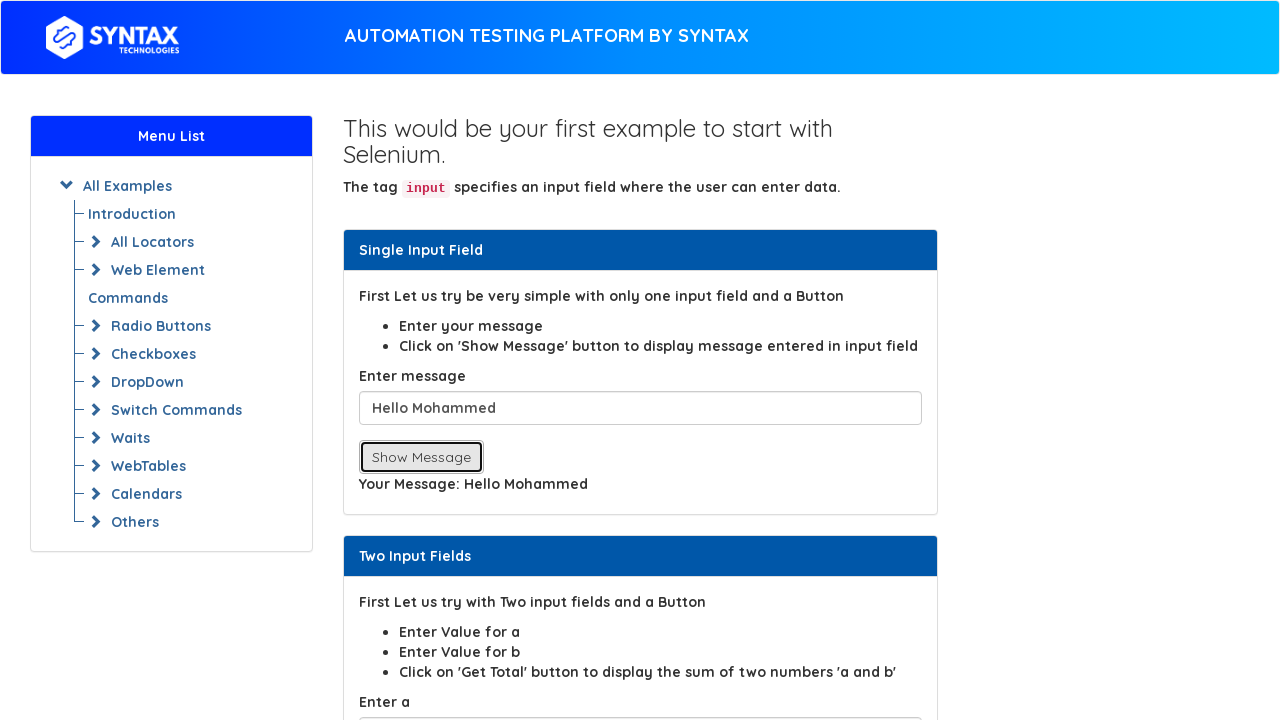